Tests basic browser navigation functionality including navigating to a second page, going back, and refreshing the page on the Rahul Shetty Academy website.

Starting URL: https://rahulshettyacademy.com/

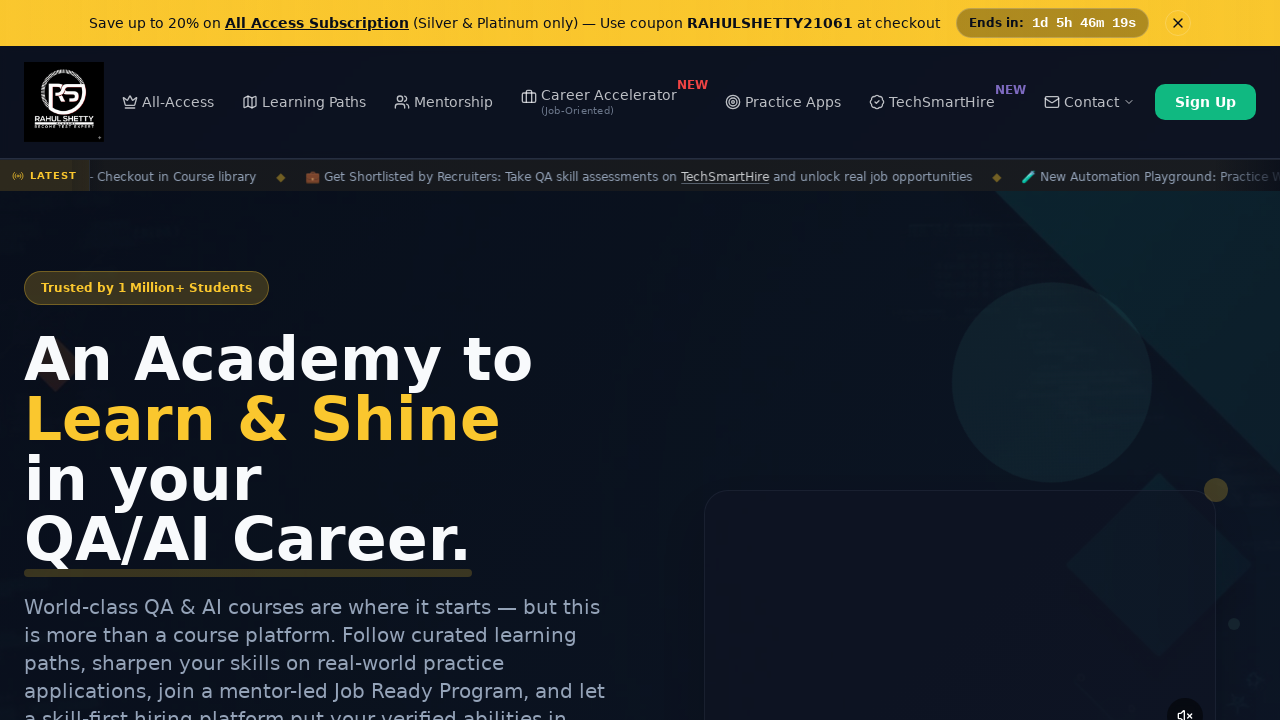

Navigated to Automation Practice page at https://rahulshettyacademy.com/AutomationPractice/
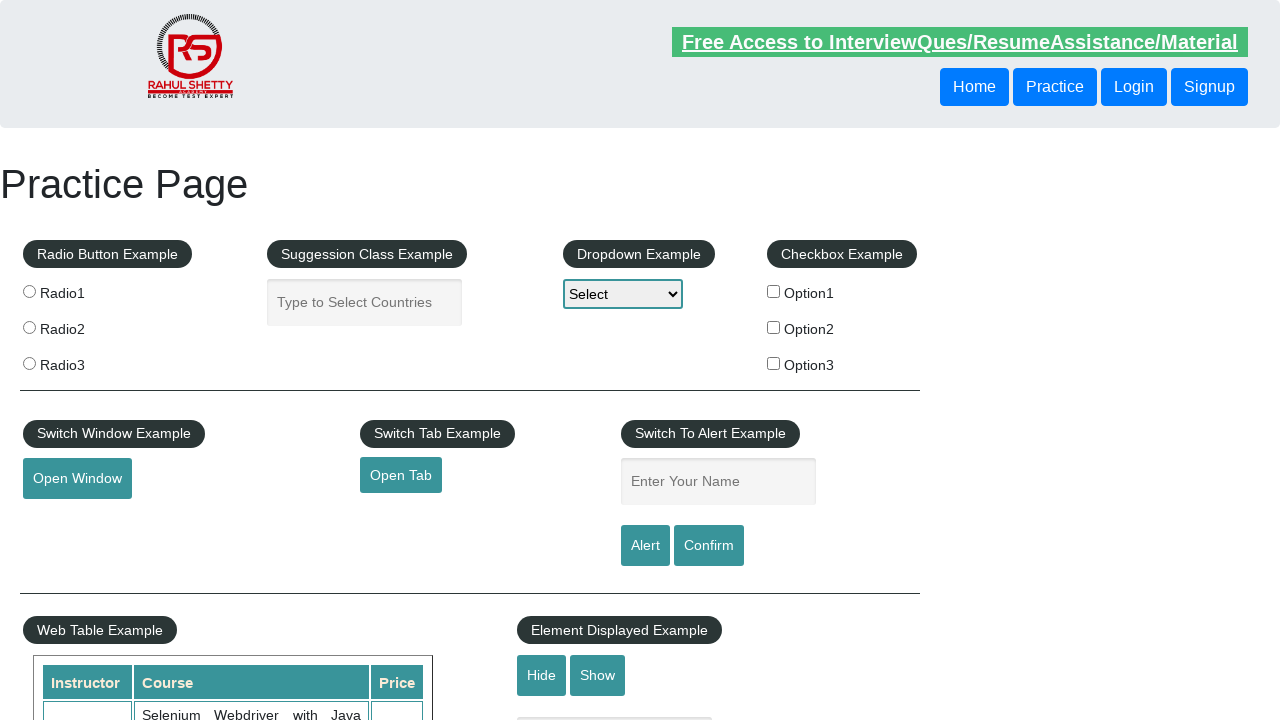

Navigated back to the previous page
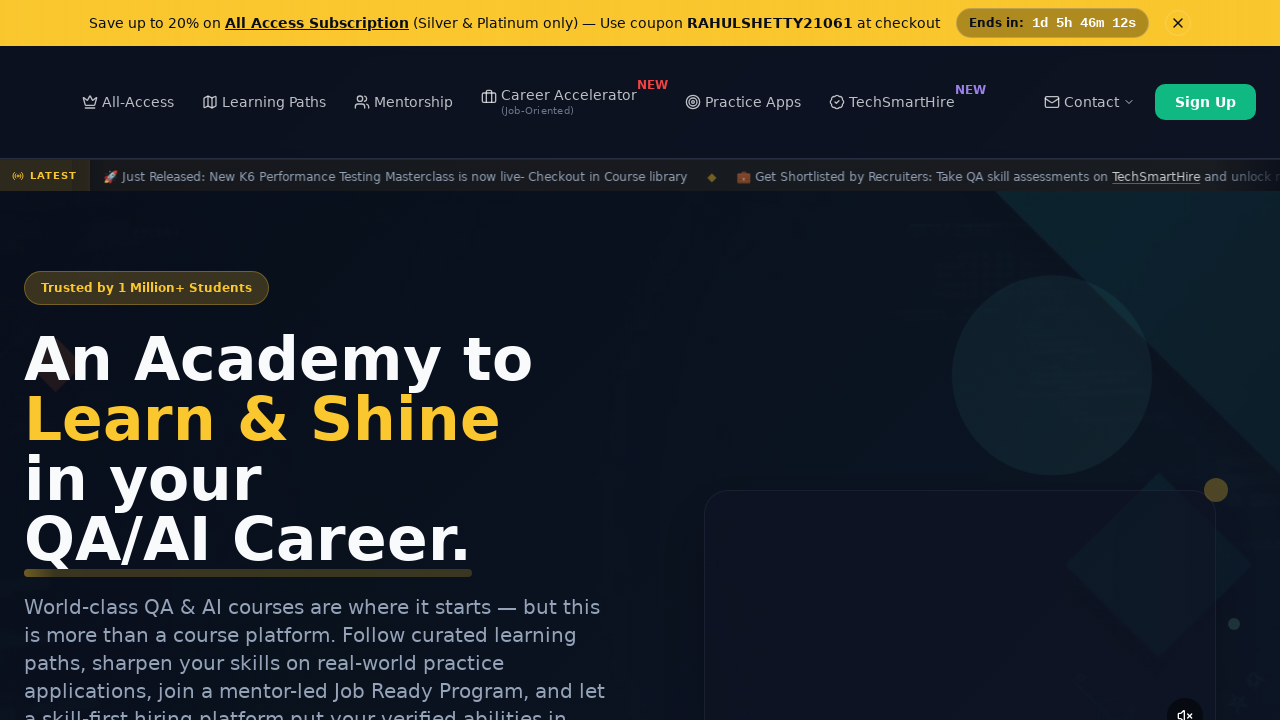

Refreshed the current page
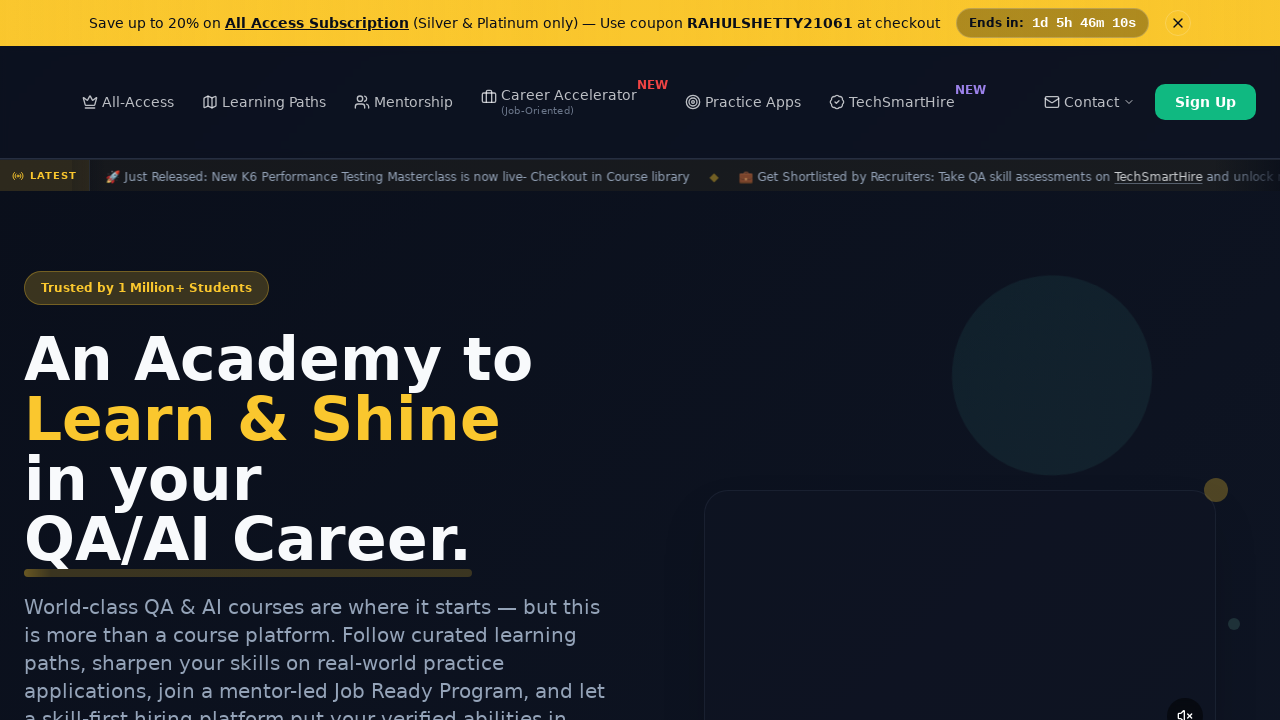

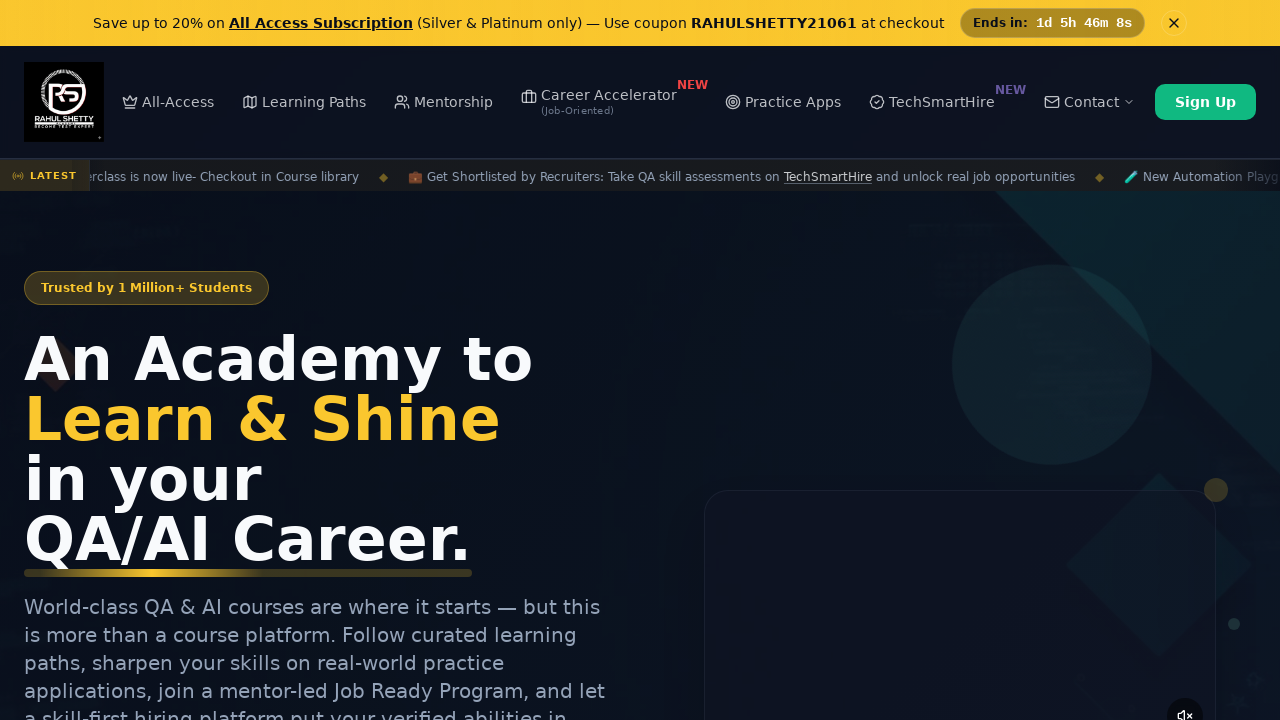